Tests e-commerce shopping flow by searching for products containing "ber", adding all matching products to cart, proceeding to checkout, and applying a promo code to verify the discount functionality.

Starting URL: https://rahulshettyacademy.com/seleniumPractise/

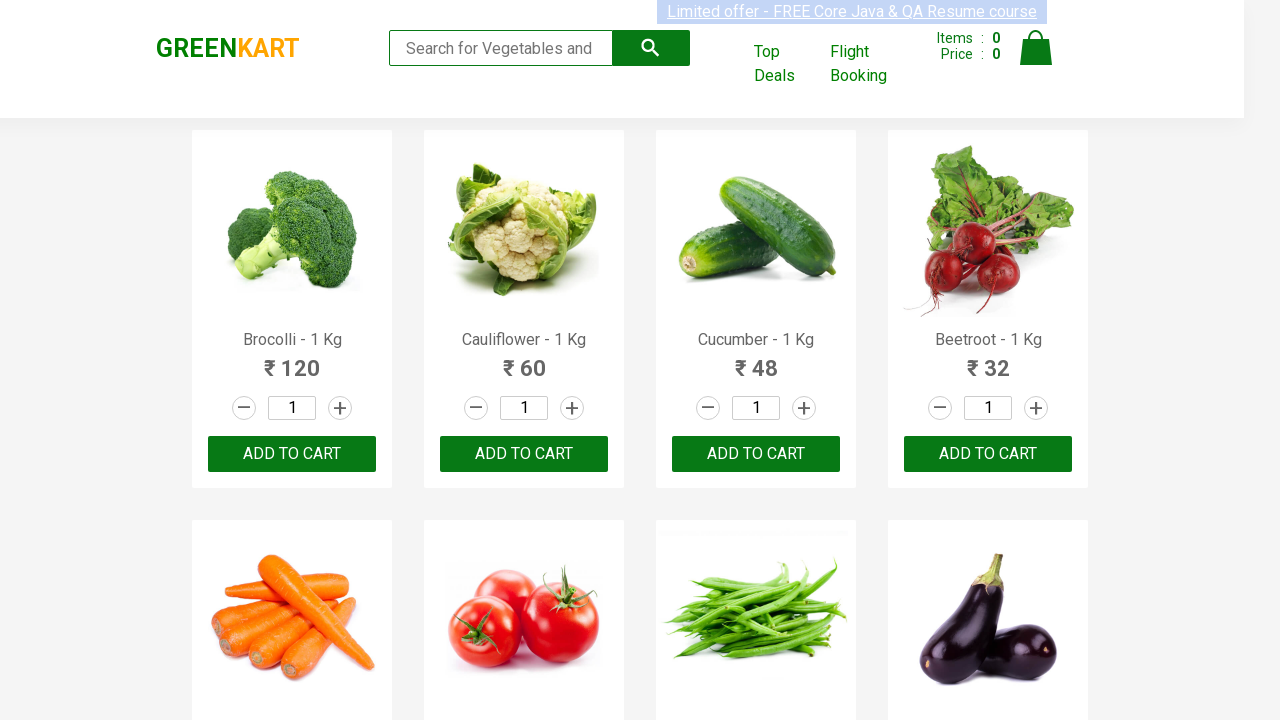

Filled search field with 'ber' to filter products on [type='search']
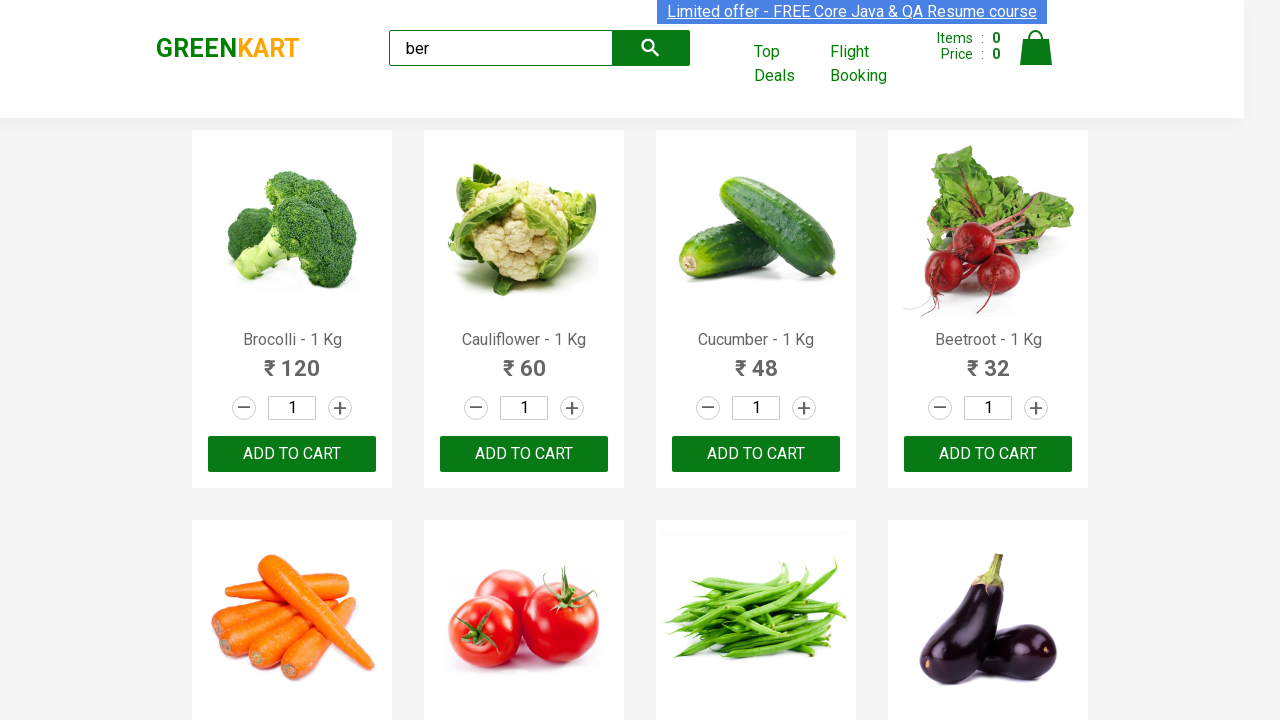

Filtered products containing 'ber' loaded
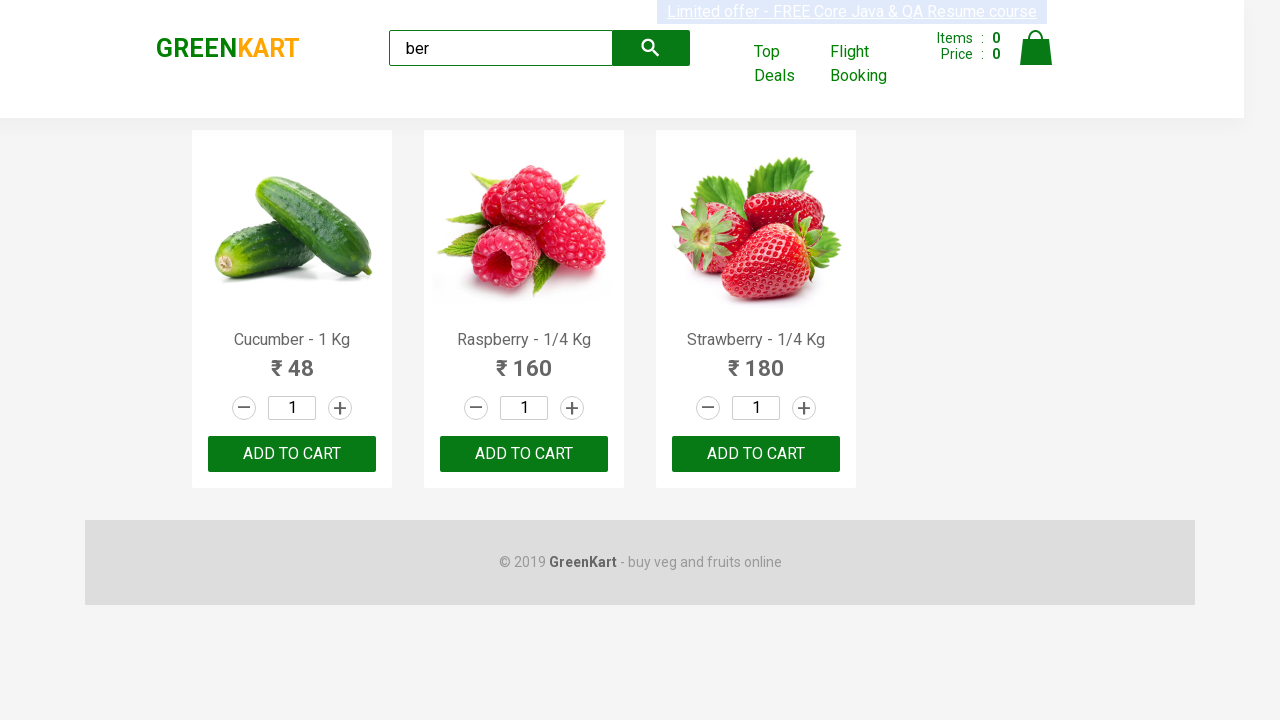

Found 3 products to add to cart
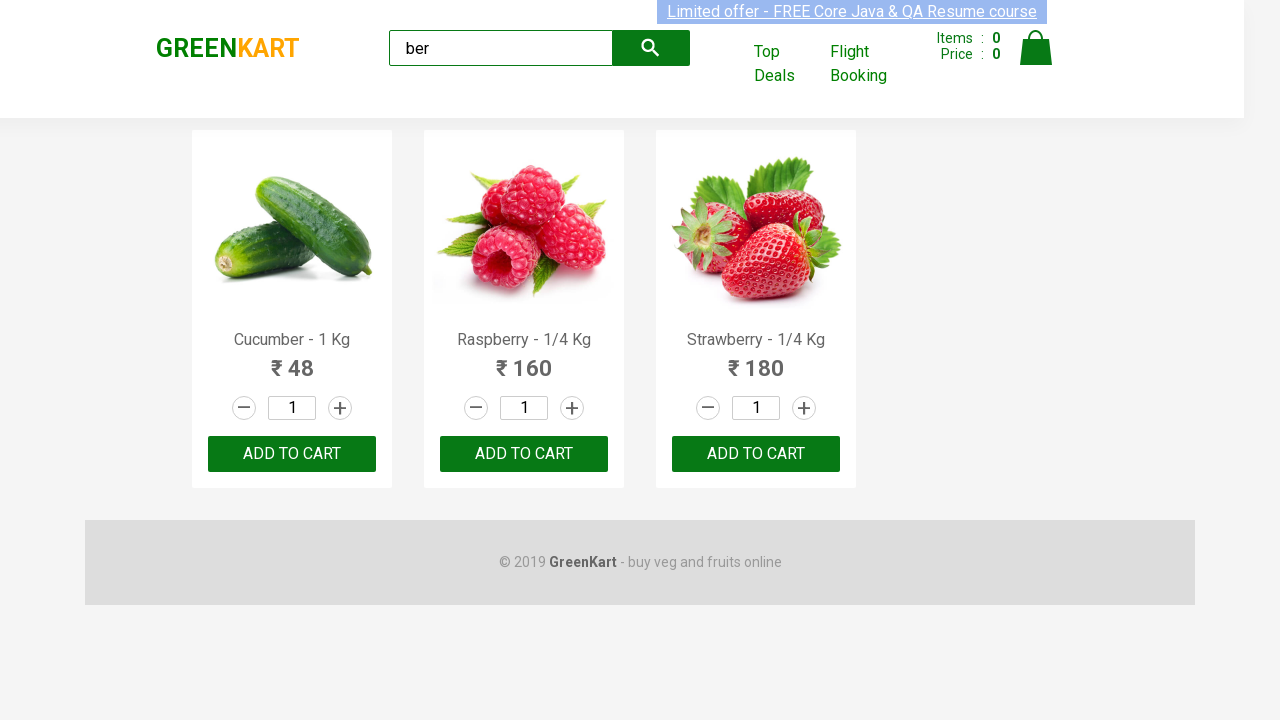

Clicked 'Add to Cart' button for a product at (292, 454) on .product-action button >> nth=0
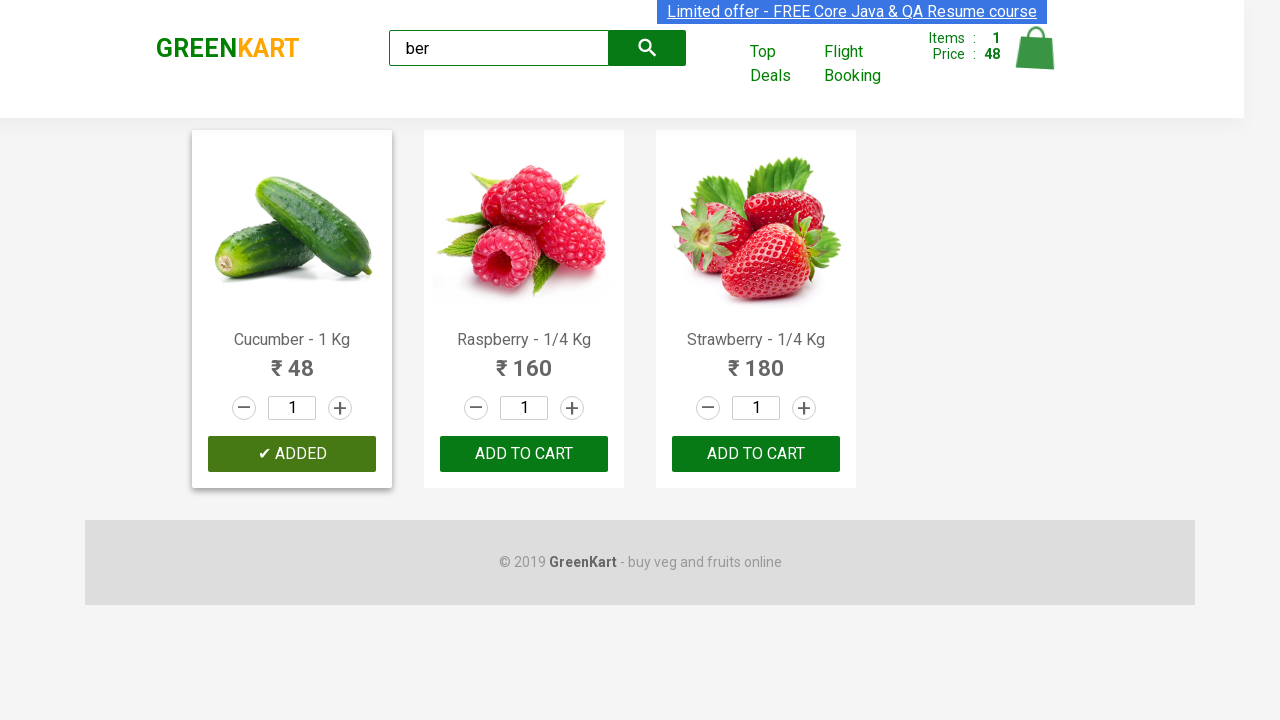

Clicked 'Add to Cart' button for a product at (524, 454) on .product-action button >> nth=1
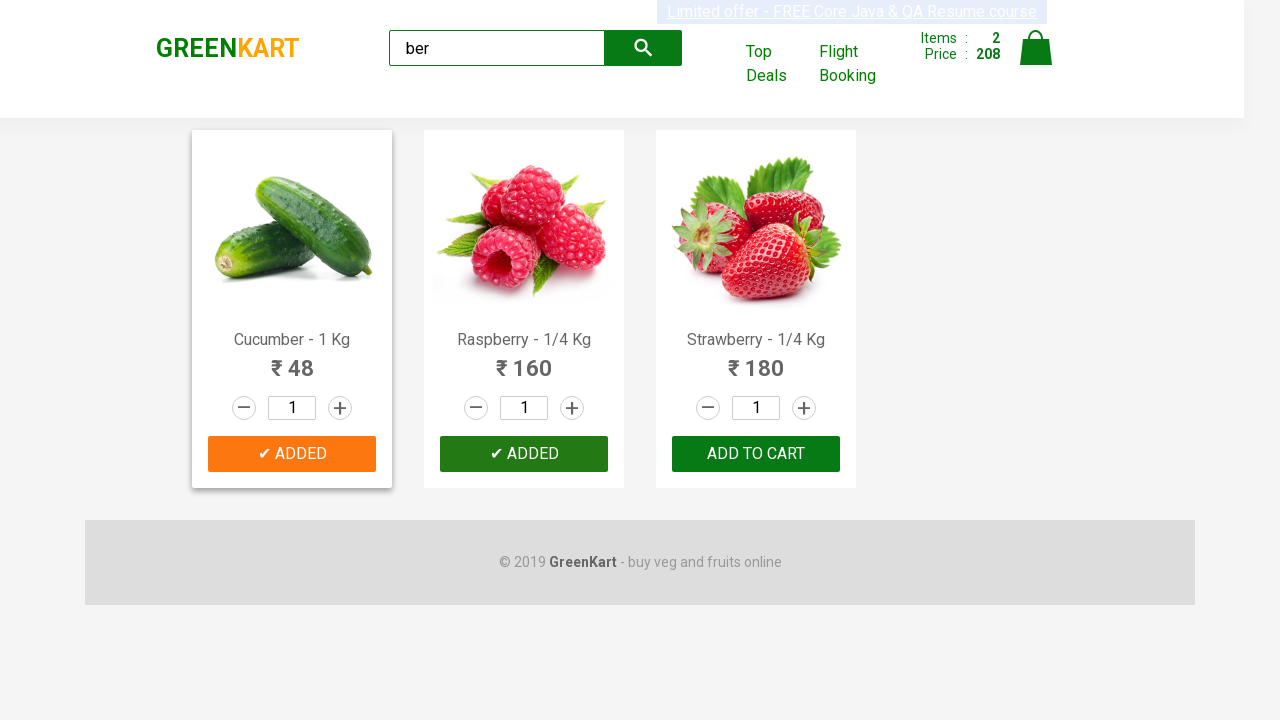

Clicked 'Add to Cart' button for a product at (756, 454) on .product-action button >> nth=2
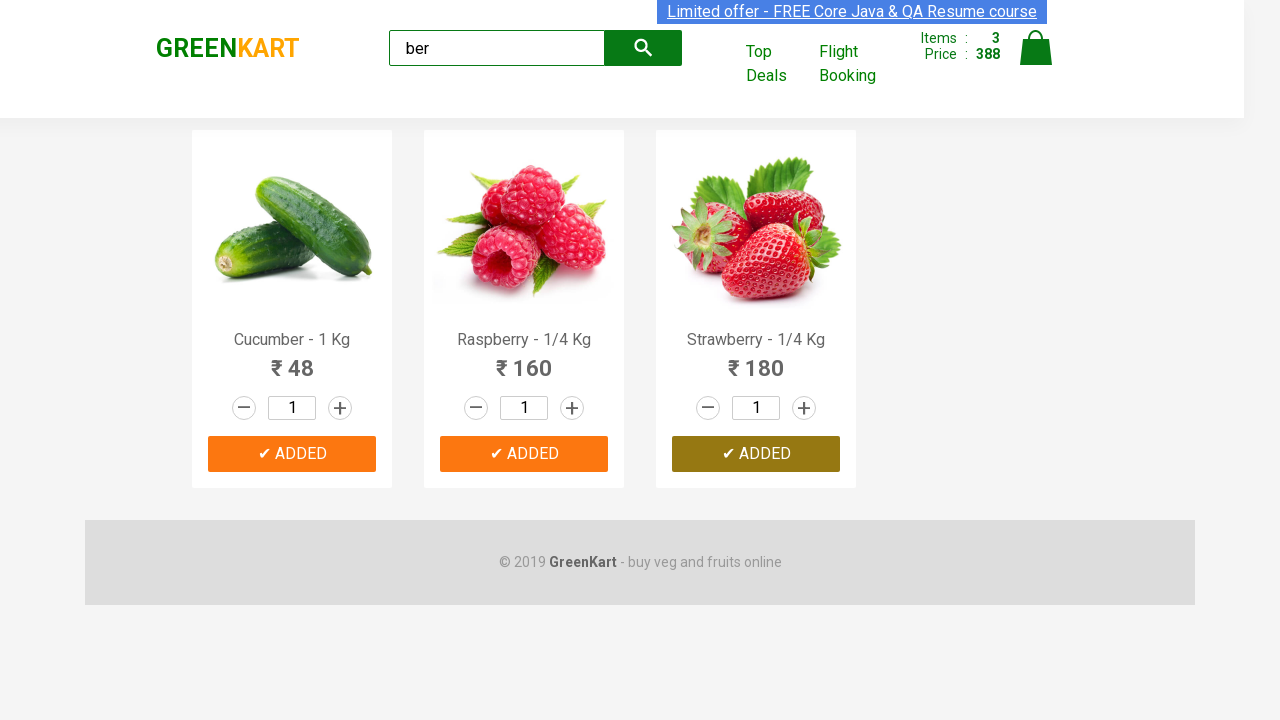

Clicked cart icon to open shopping cart at (1036, 59) on .cart-icon
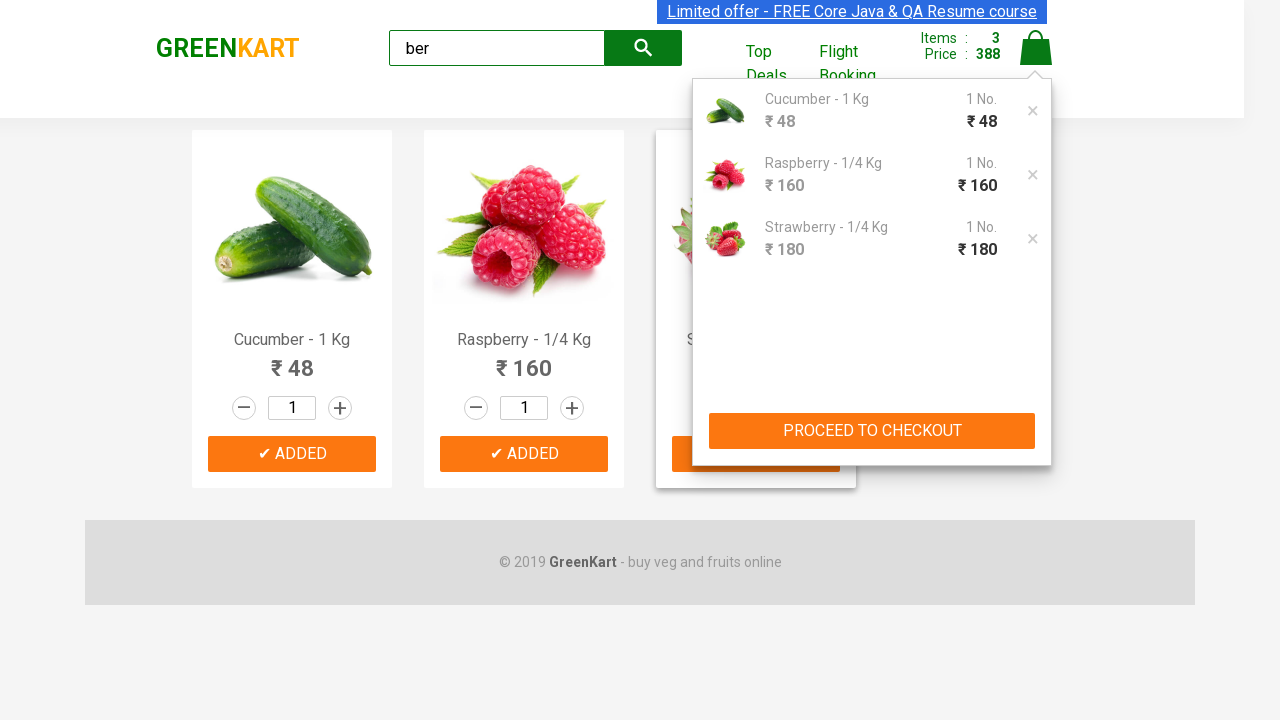

Clicked 'Proceed to Checkout' button at (872, 431) on .cart-preview div button
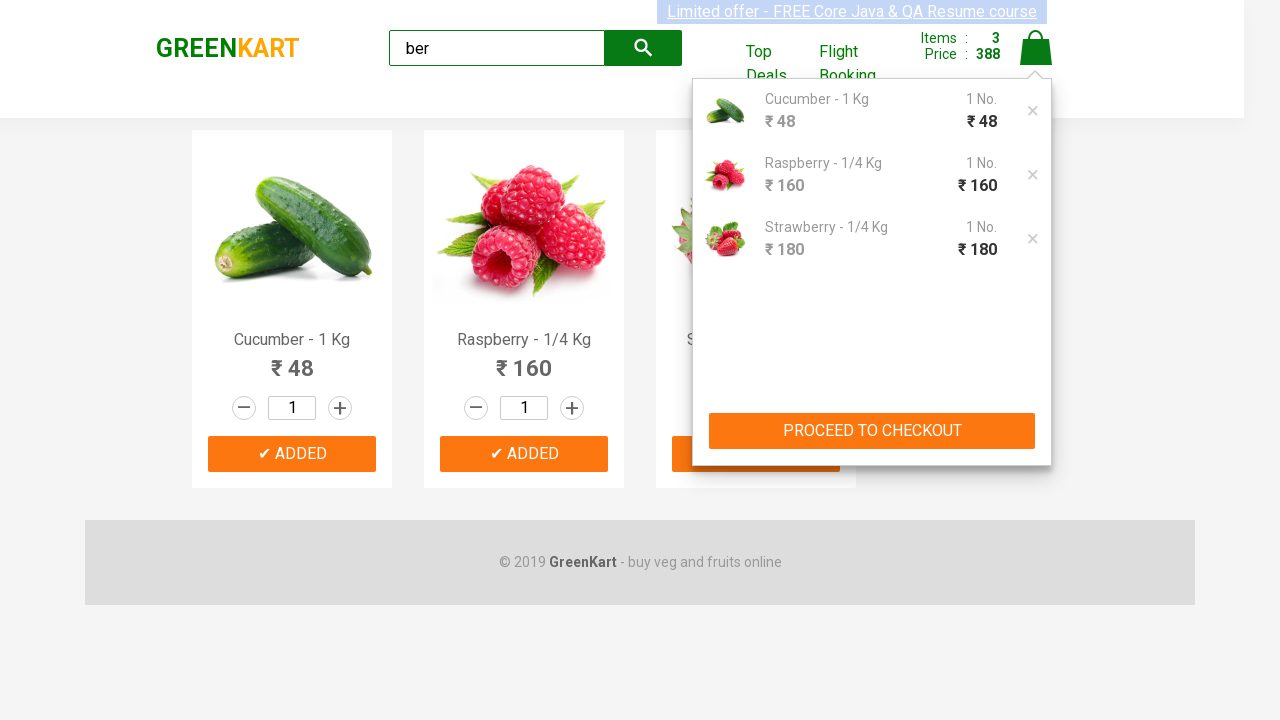

Promo code input field is ready
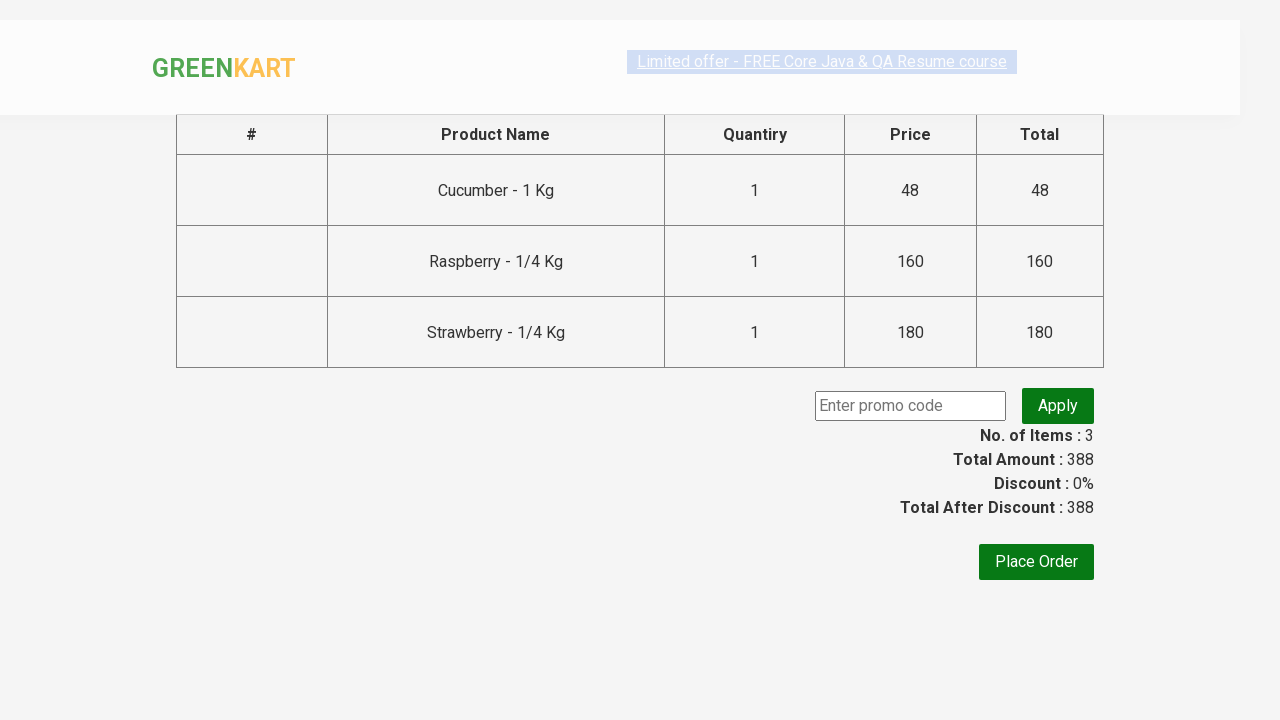

Entered promo code 'rahulshettyacademy' on .promoCode
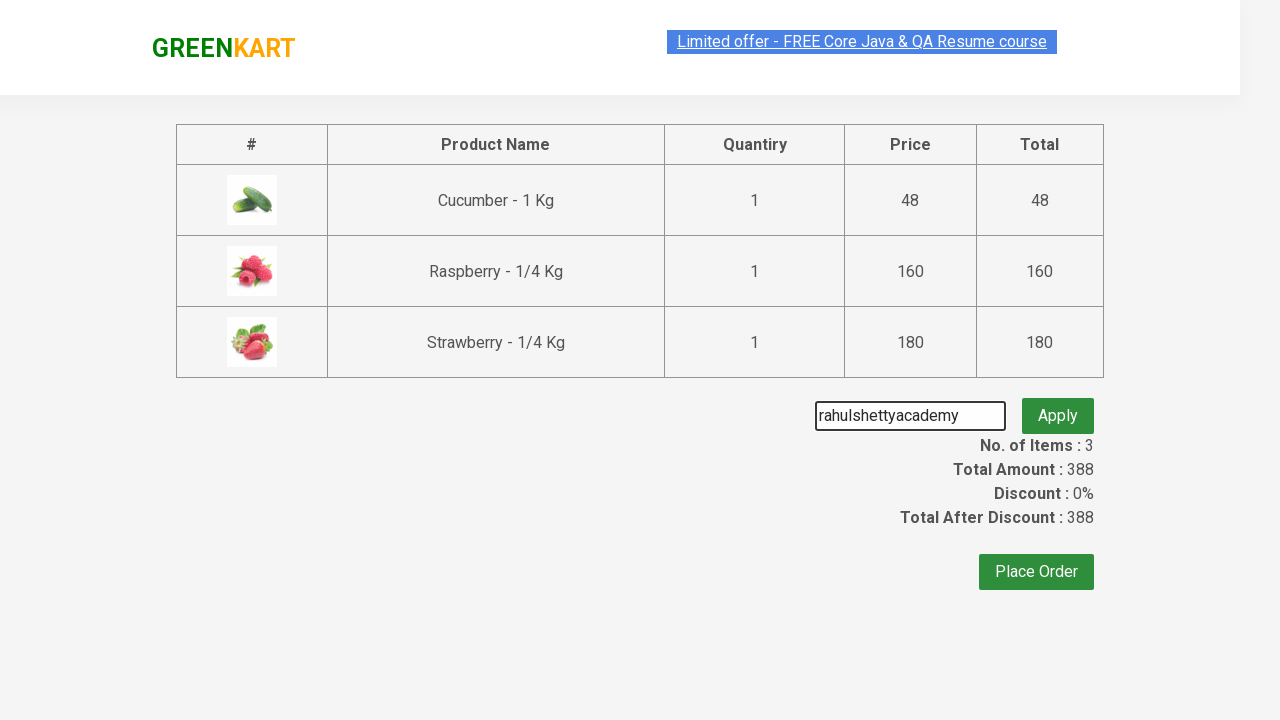

Clicked 'Apply Promo' button at (1058, 406) on .promoBtn
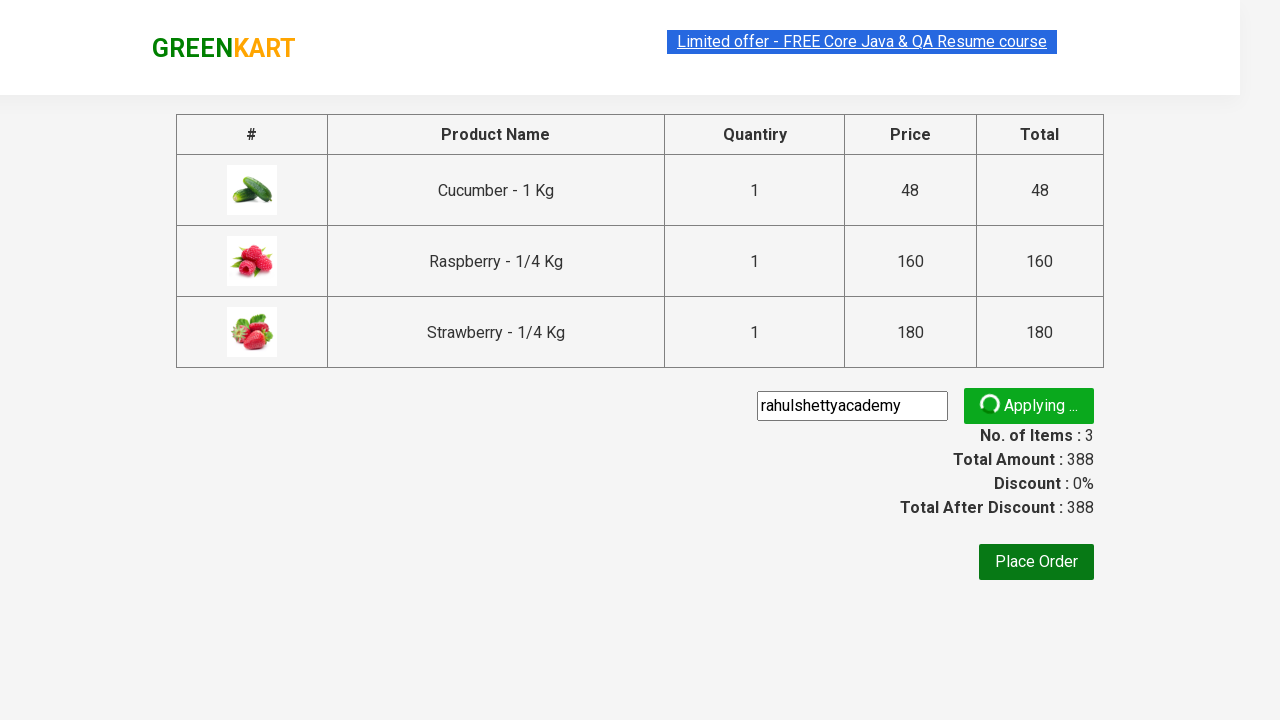

Promo code discount applied successfully
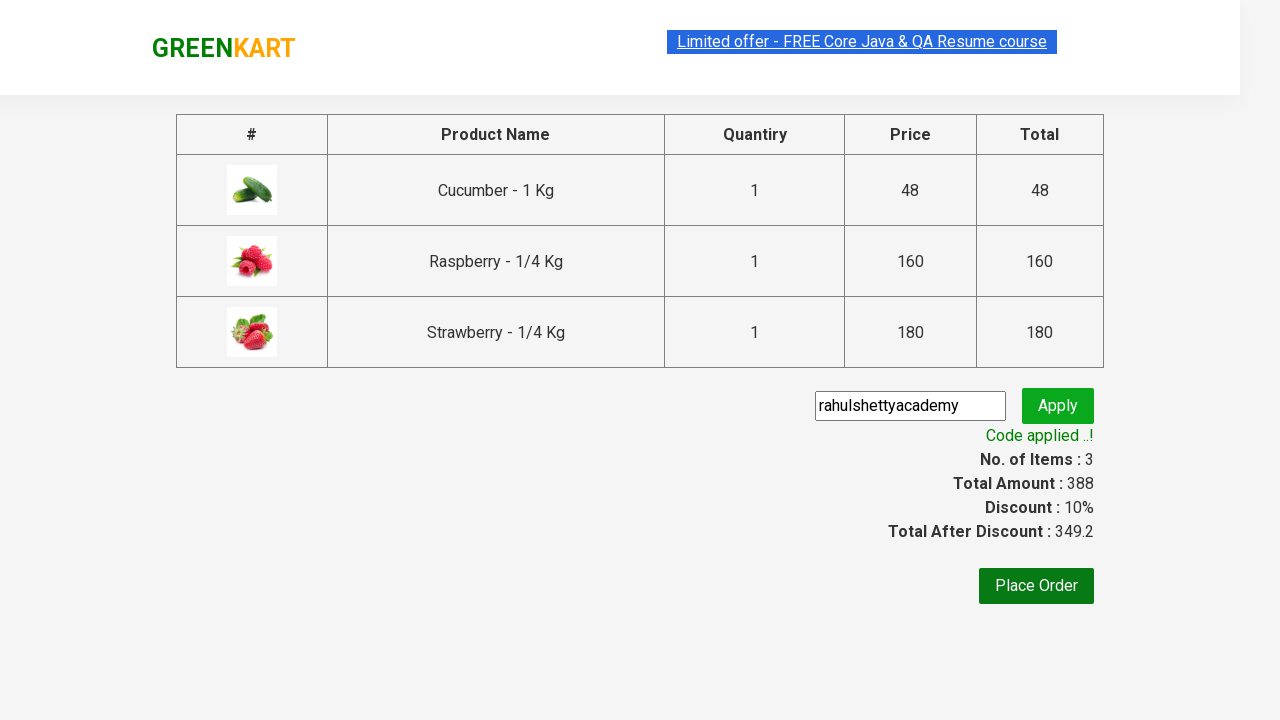

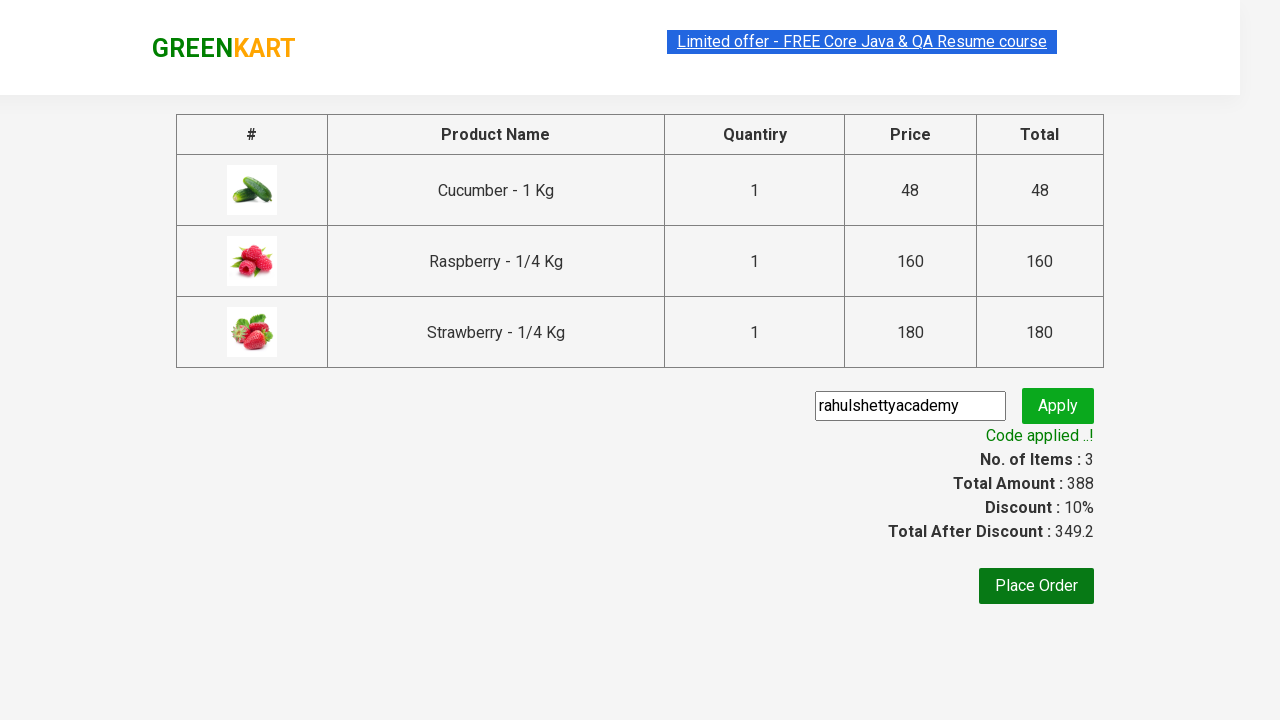